Tests dynamic visibility by waiting for a button to become visible after a delay, then clicking it

Starting URL: https://demoqa.com/dynamic-properties

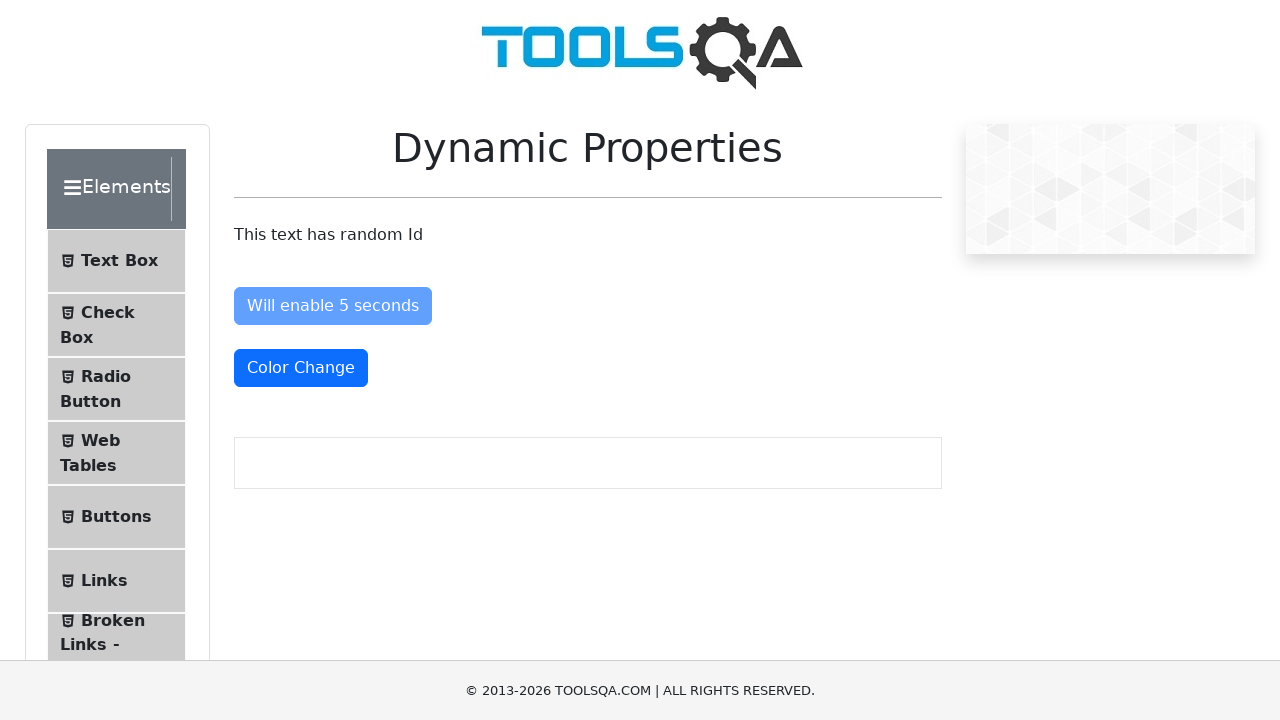

Waited for 'Visible After 5 Seconds' button to become visible
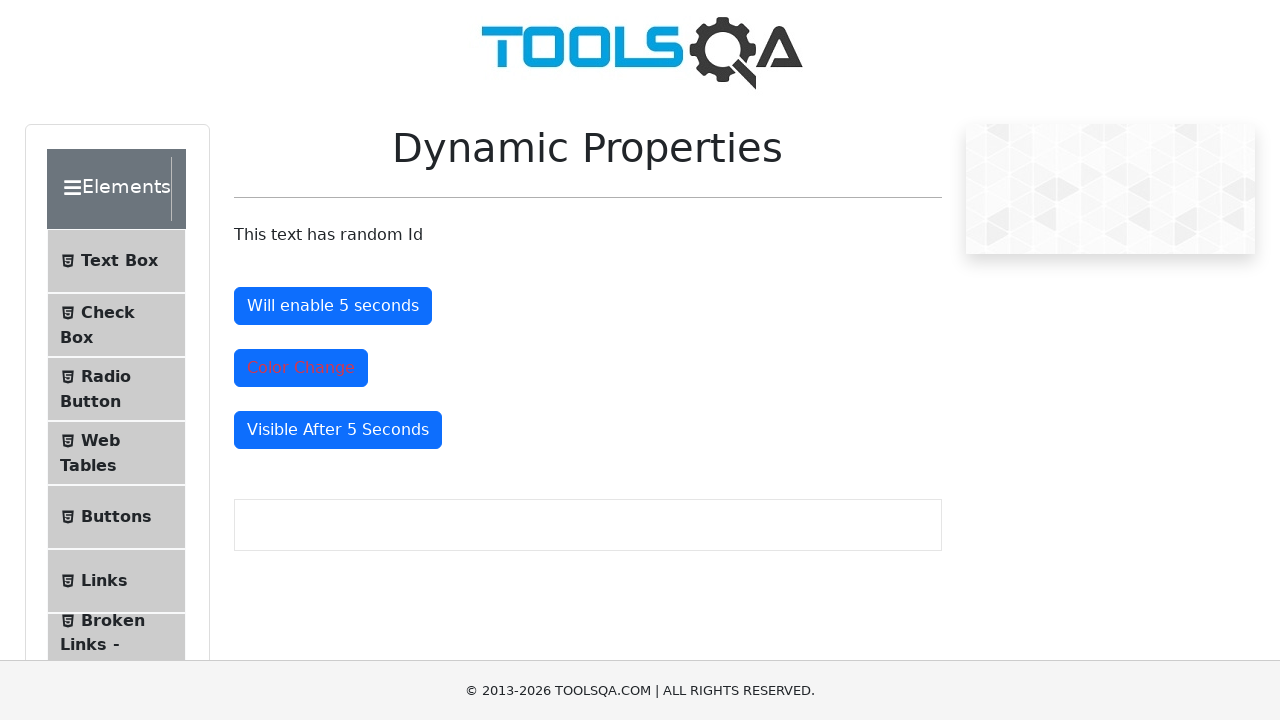

Clicked the dynamically visible button at (338, 430) on #visibleAfter
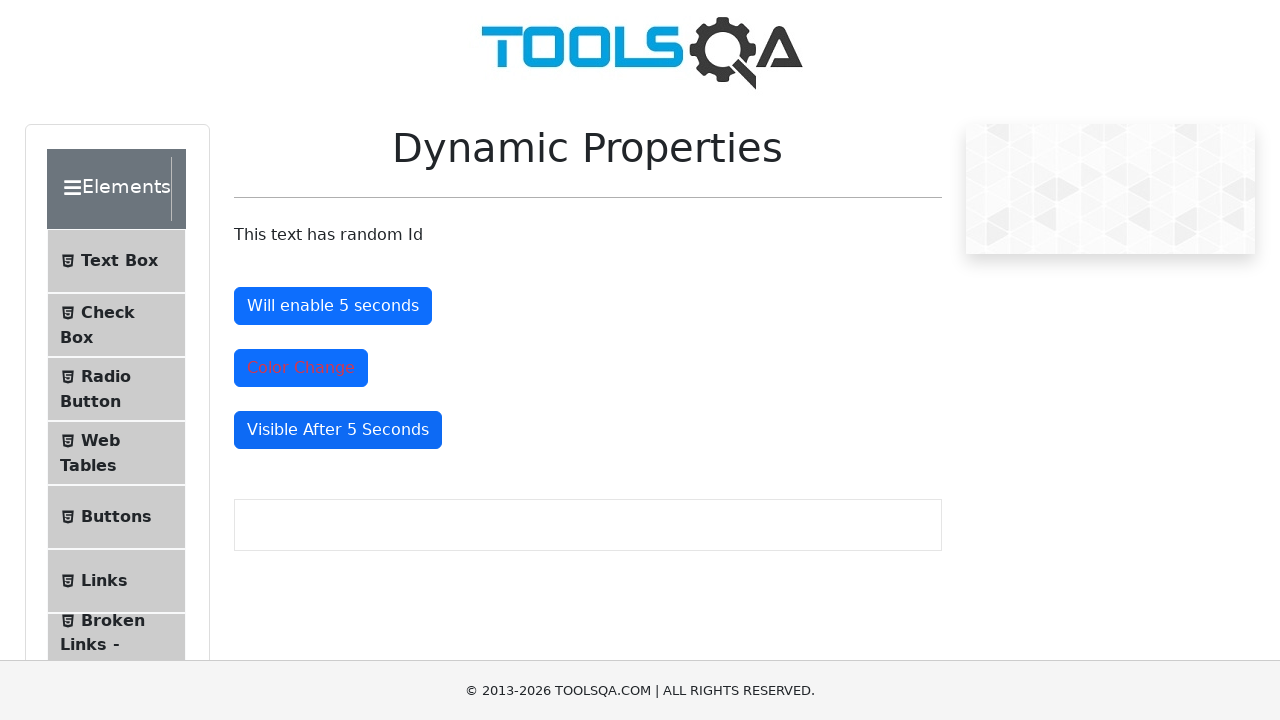

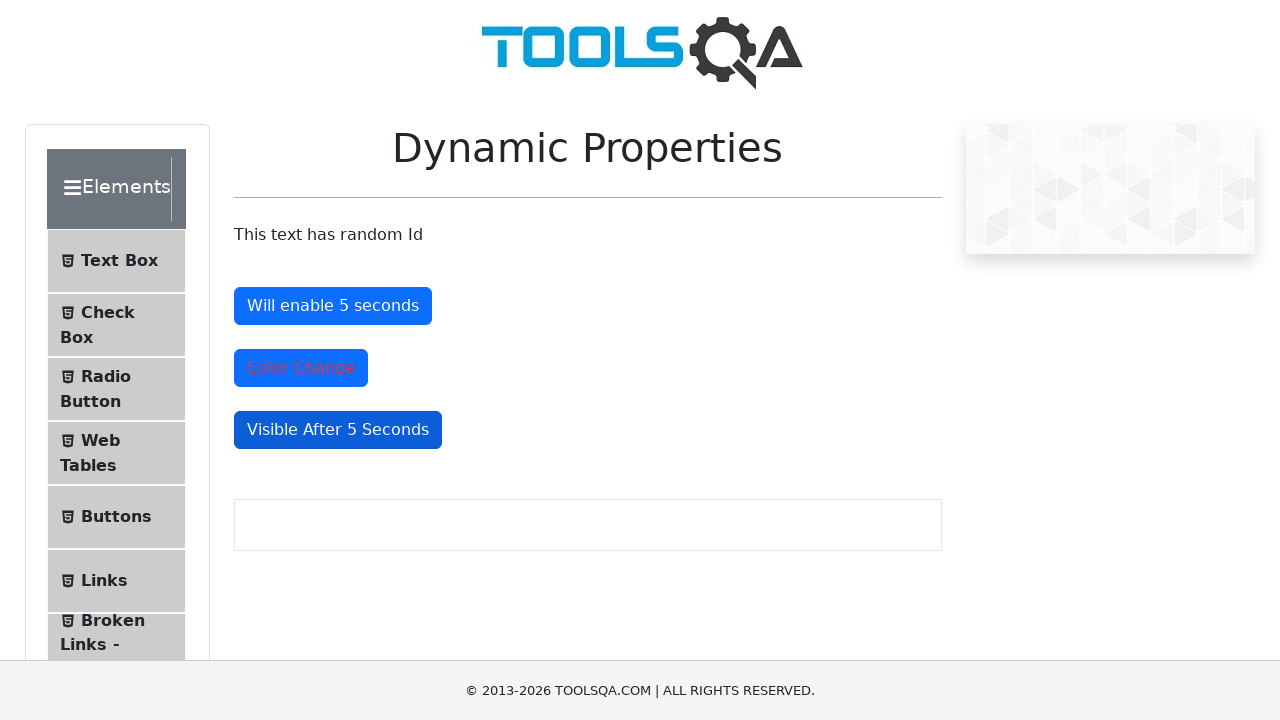